Tests Python.org search functionality by entering "pycon" in the search box and submitting the search form

Starting URL: http://www.python.org

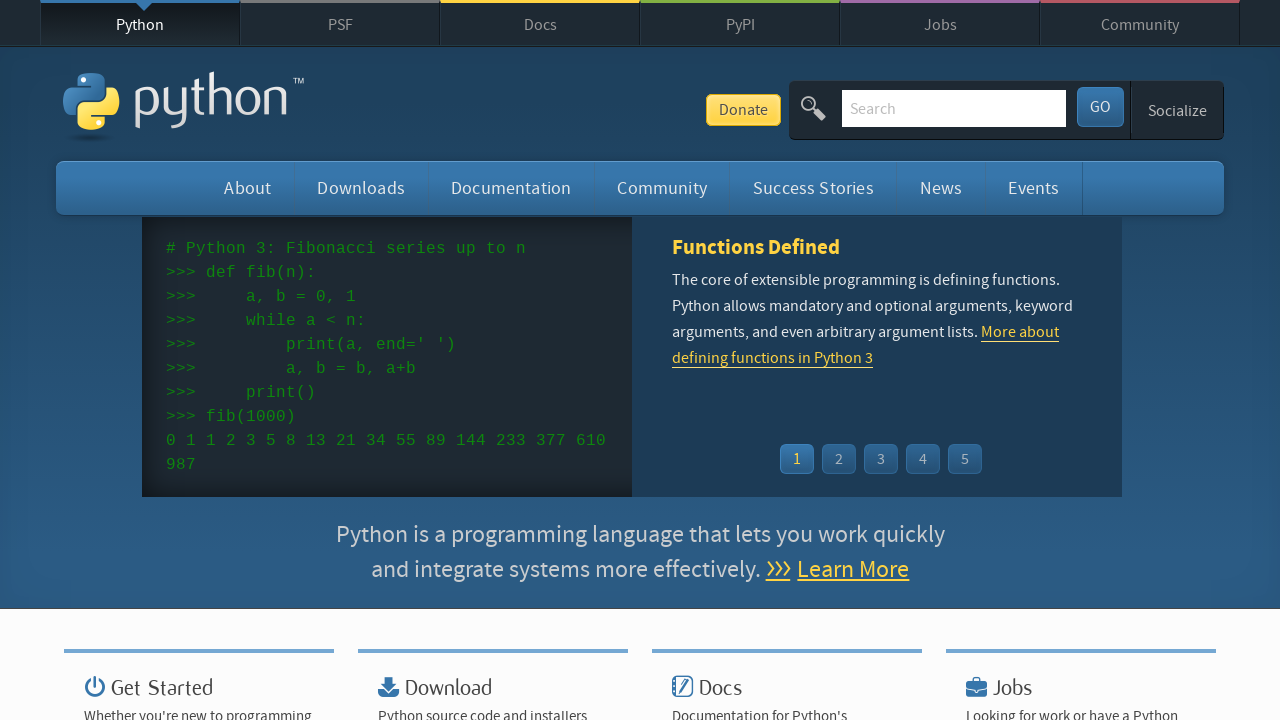

Filled search box with 'pycon' on input[name='q']
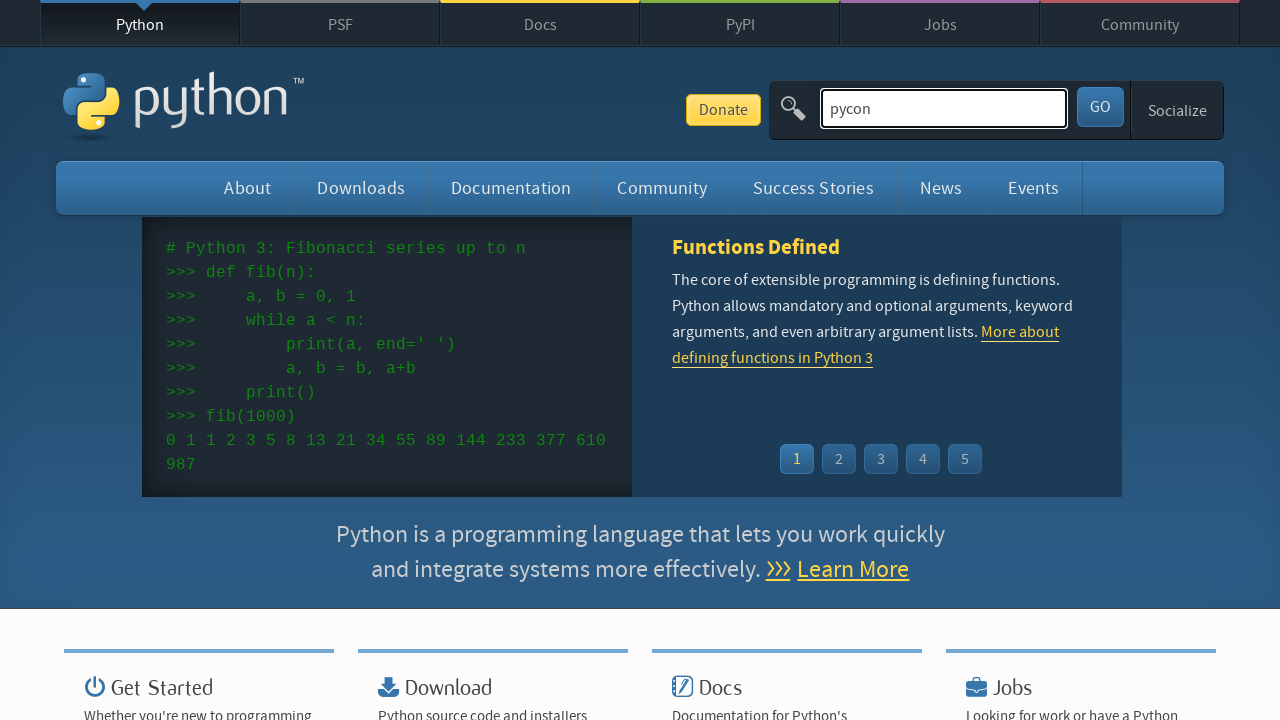

Pressed Enter to submit search form on input[name='q']
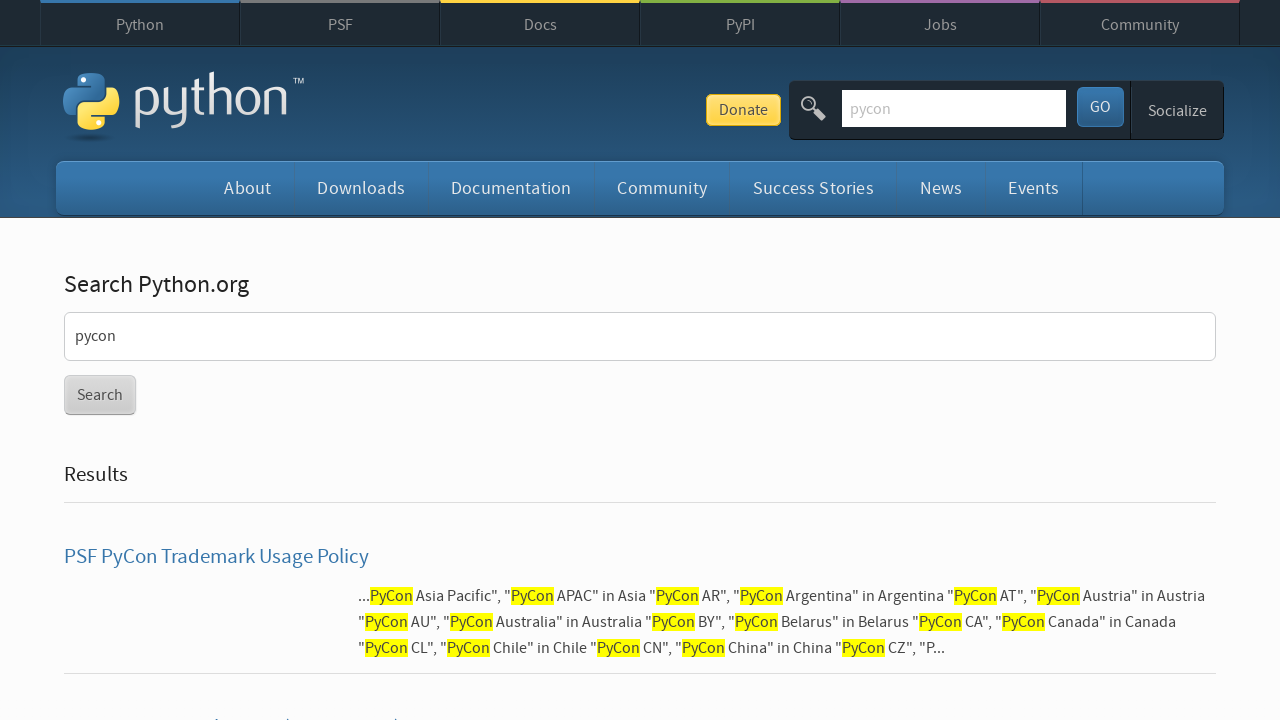

Search results loaded after network idle
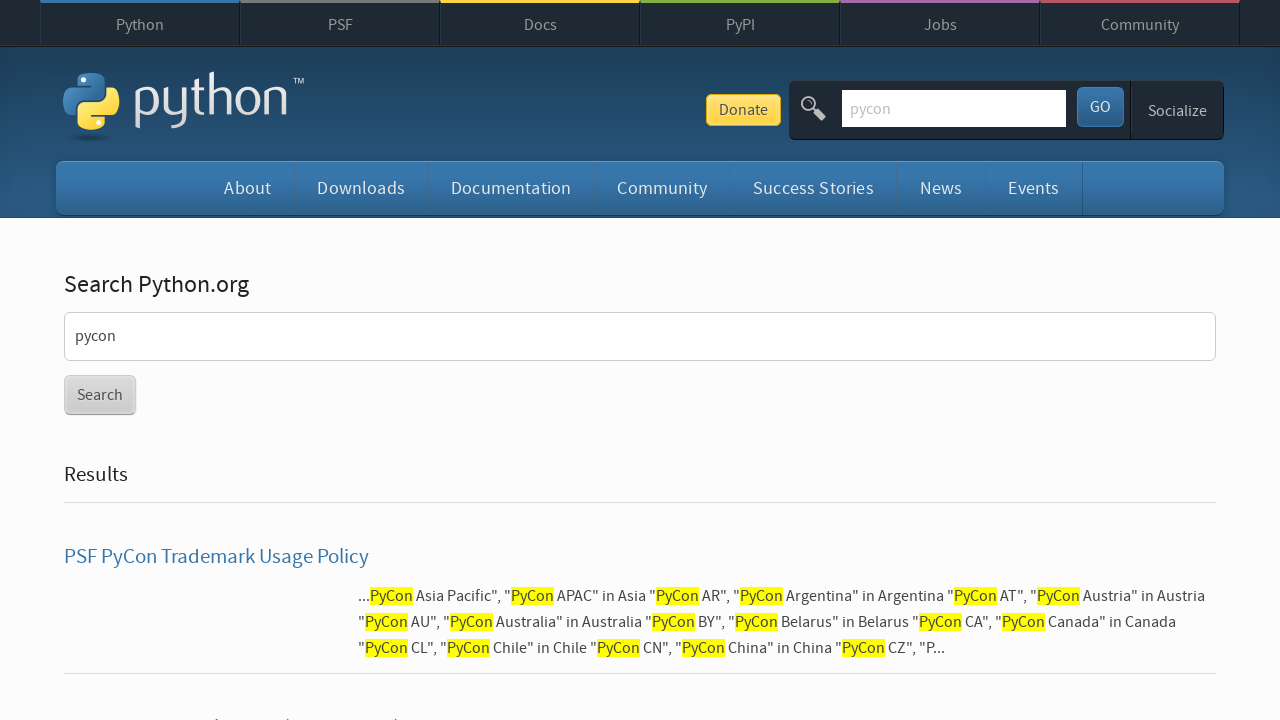

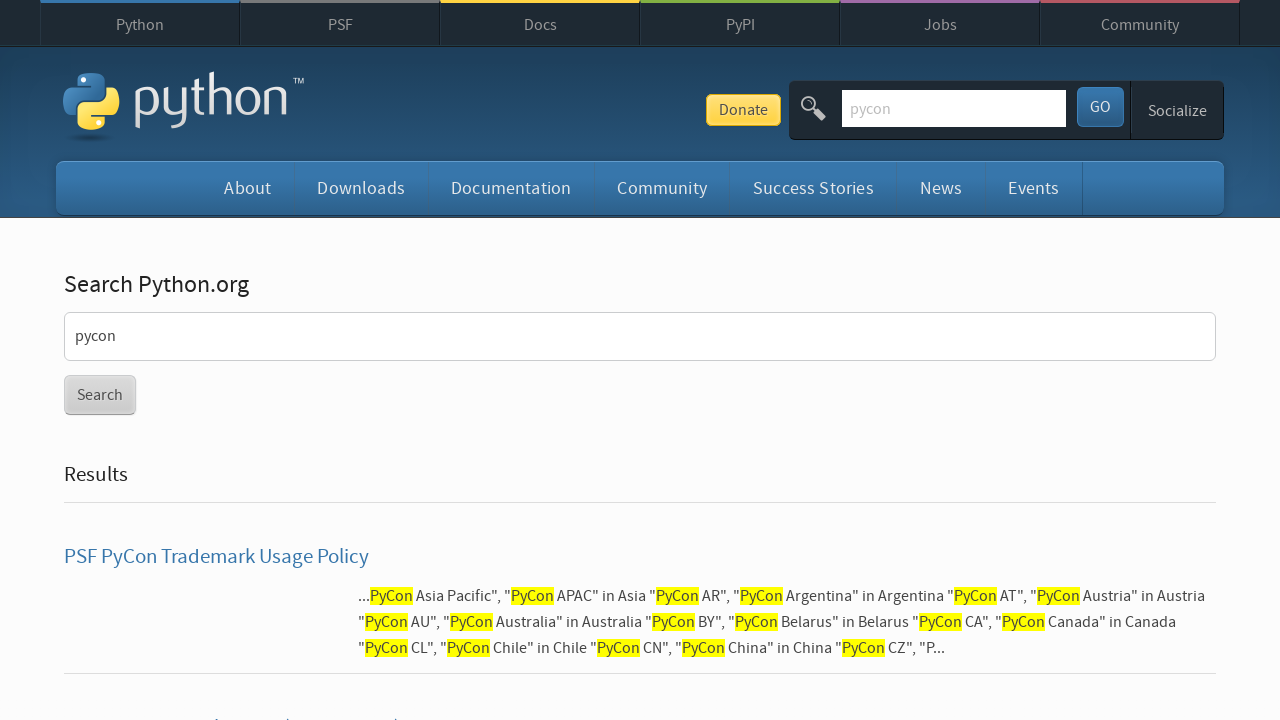